Tests right-click context menu by right-clicking an element, hovering over a menu item, and clicking it

Starting URL: http://swisnl.github.io/jQuery-contextMenu/demo.html

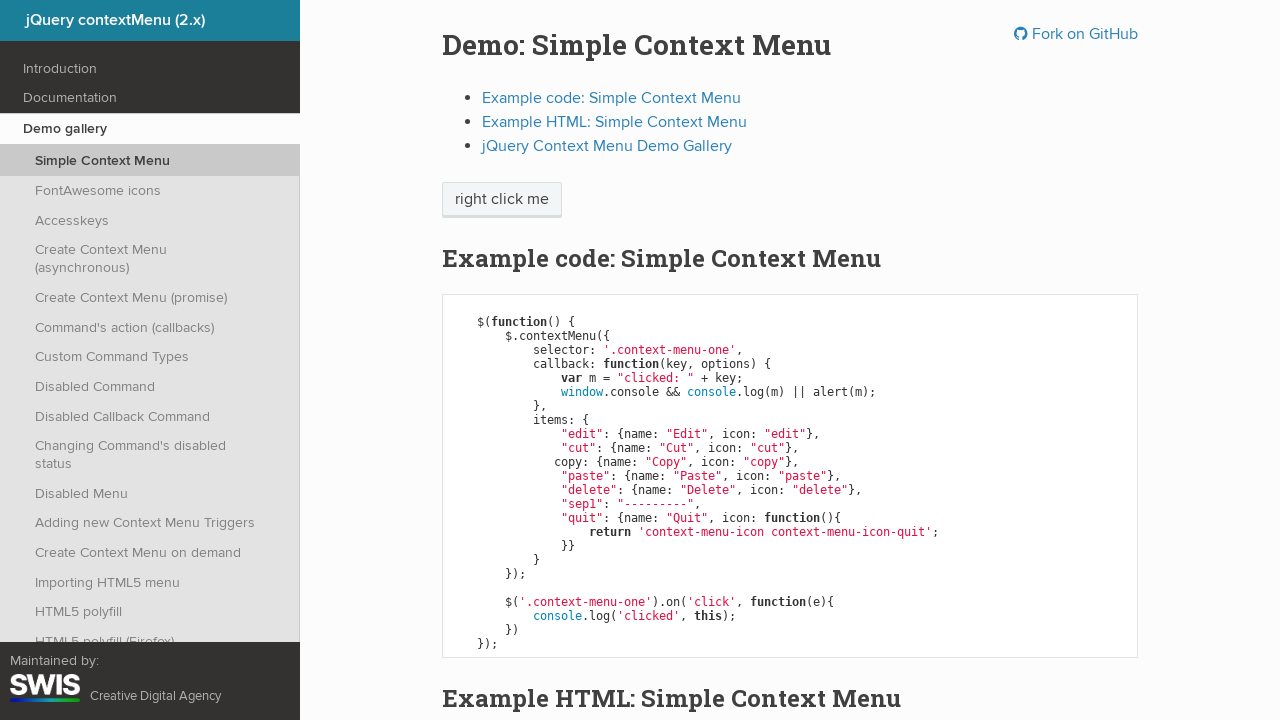

Right-clicked on 'right click me' element to open context menu at (502, 200) on span:has-text('right click me')
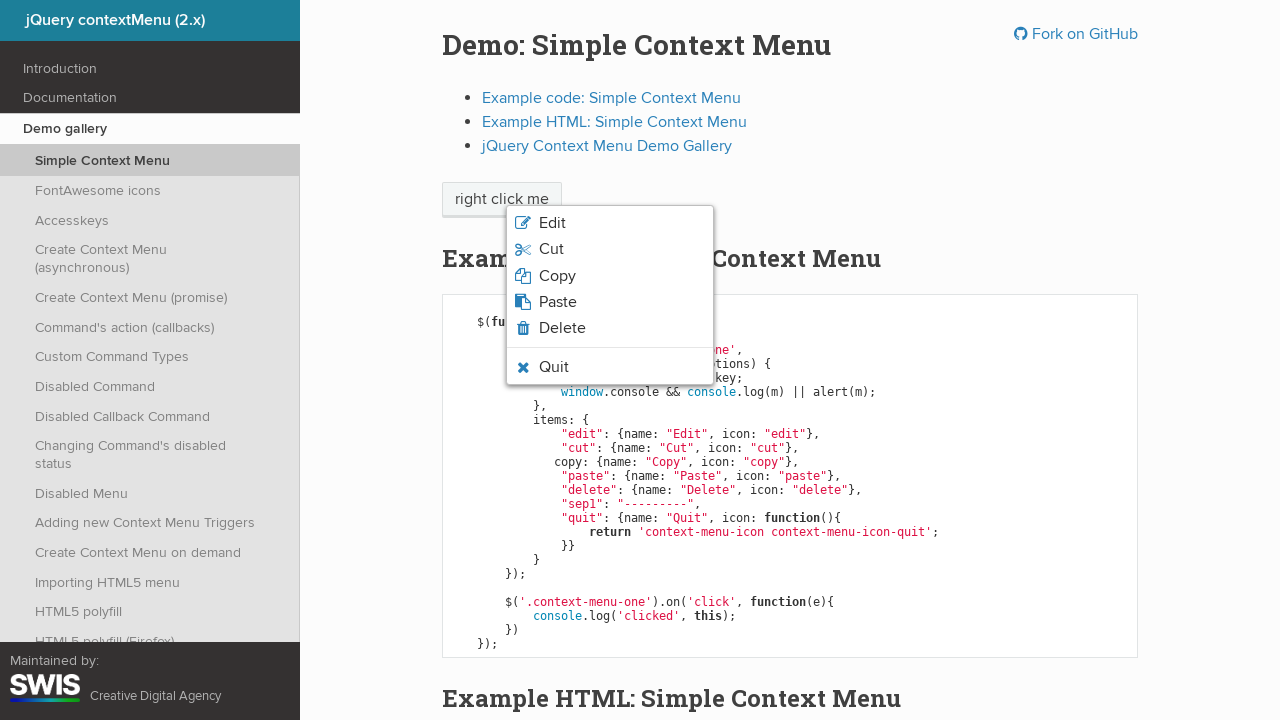

Hovered over Paste option in context menu at (610, 302) on .context-menu-icon-paste
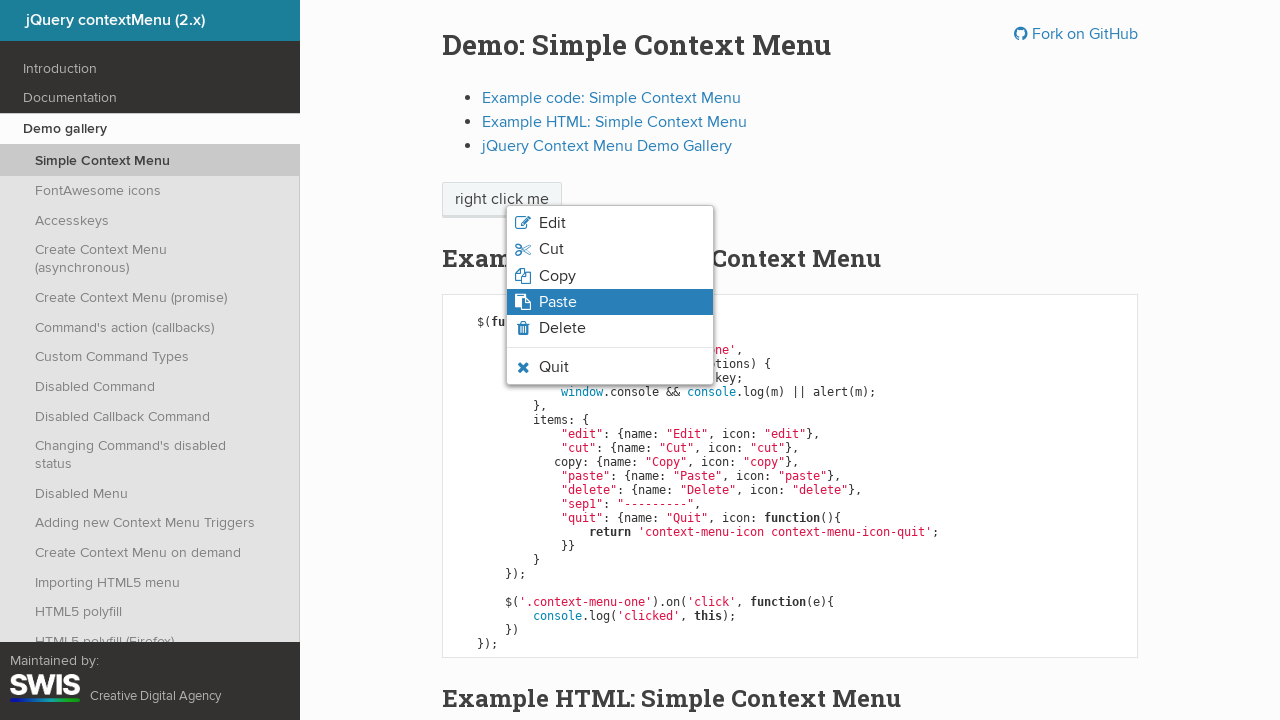

Clicked Paste option from context menu at (610, 302) on .context-menu-icon-paste
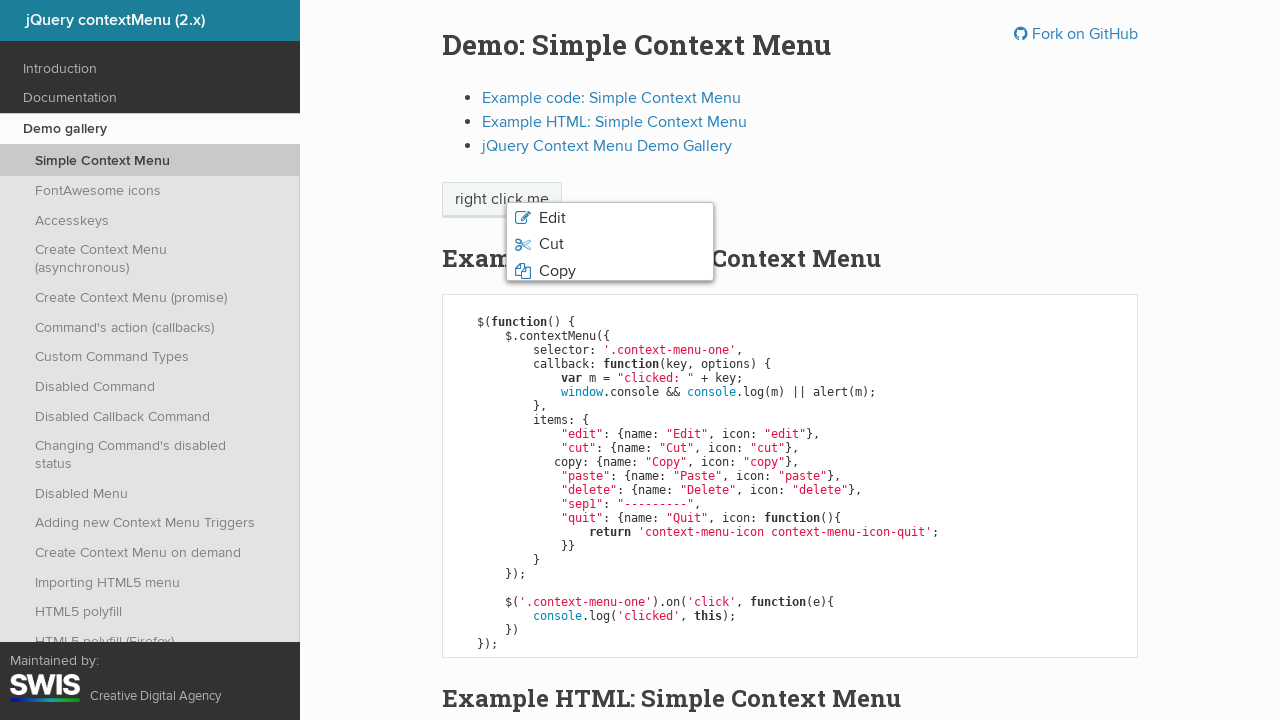

Set up dialog handler to accept alerts
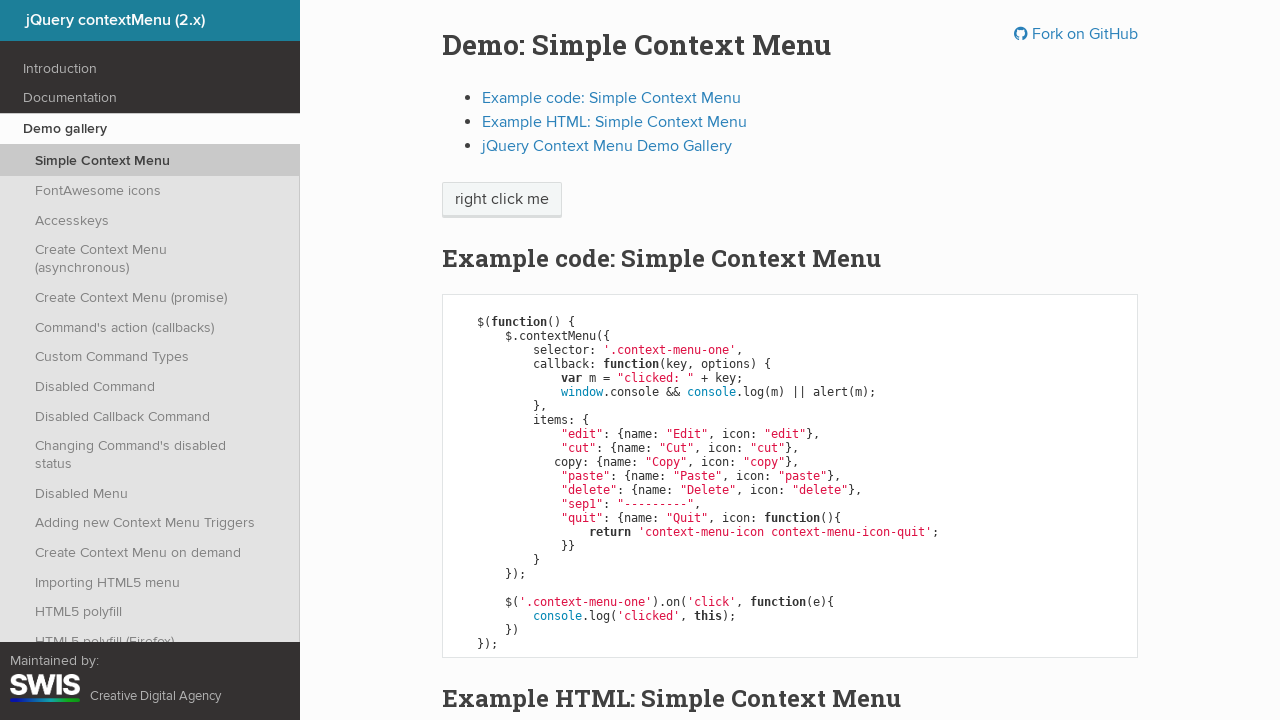

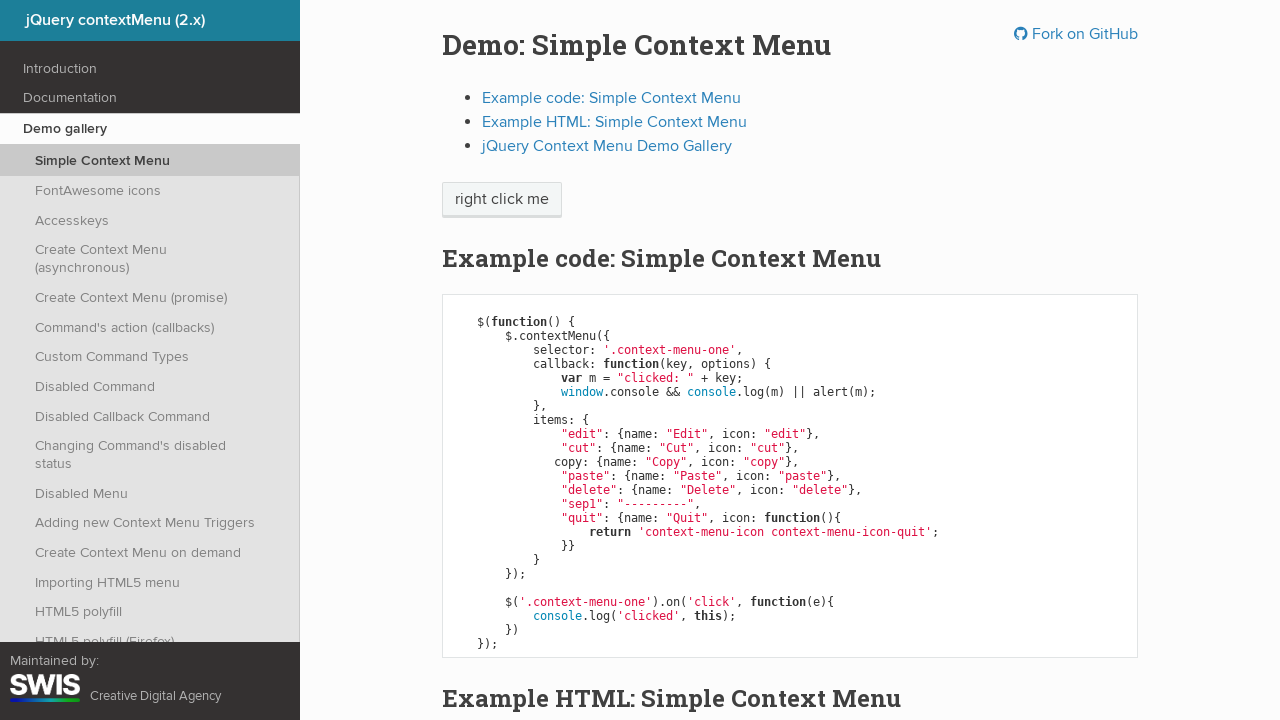